Tests navigation by clicking a link, going back, and handling stale element reference by re-finding and clicking the element

Starting URL: http://www.pavantestingtools.com

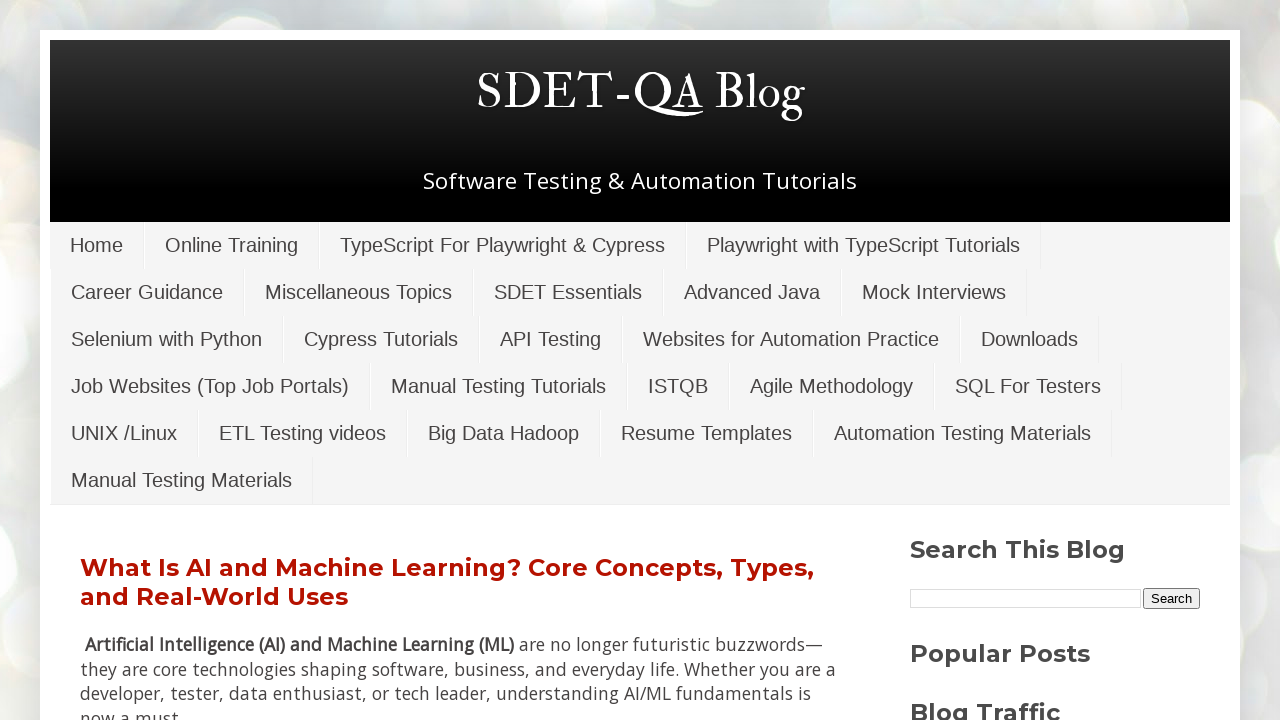

Clicked on 'Big Data Hadoop' link at (504, 433) on xpath=//a[contains(text(),'Big Data Hadoop')]
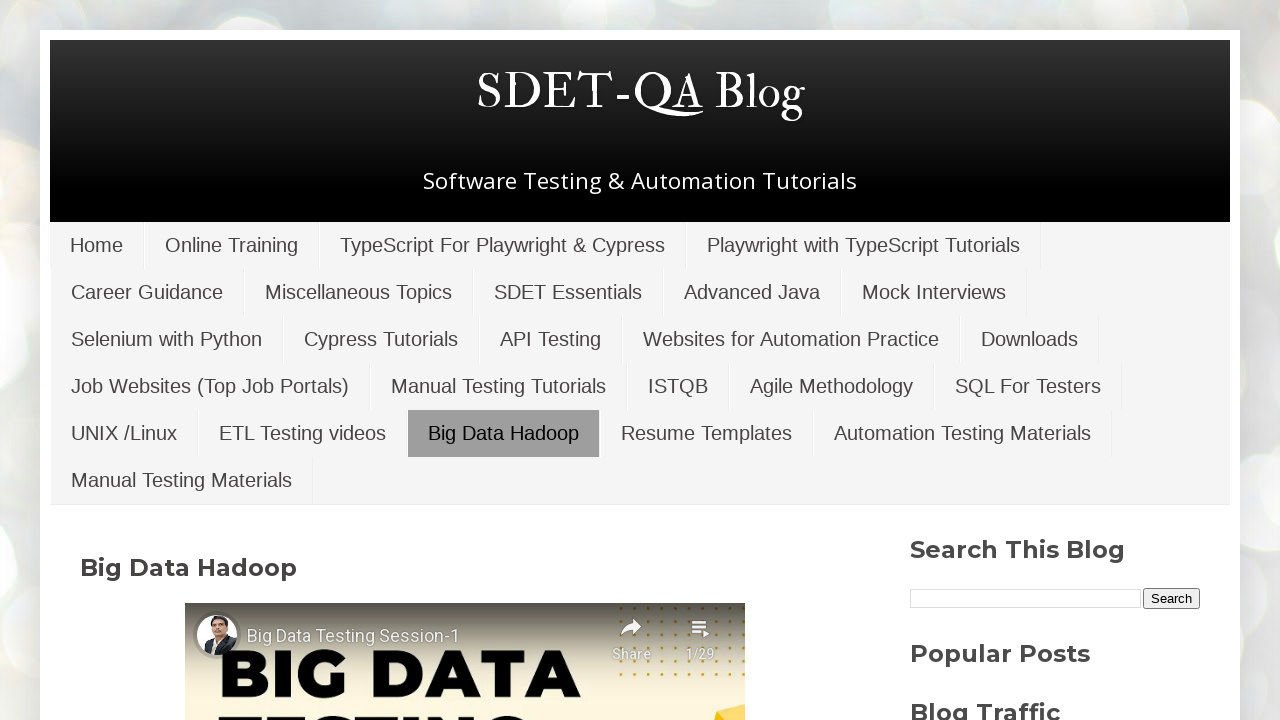

Navigated back to main page
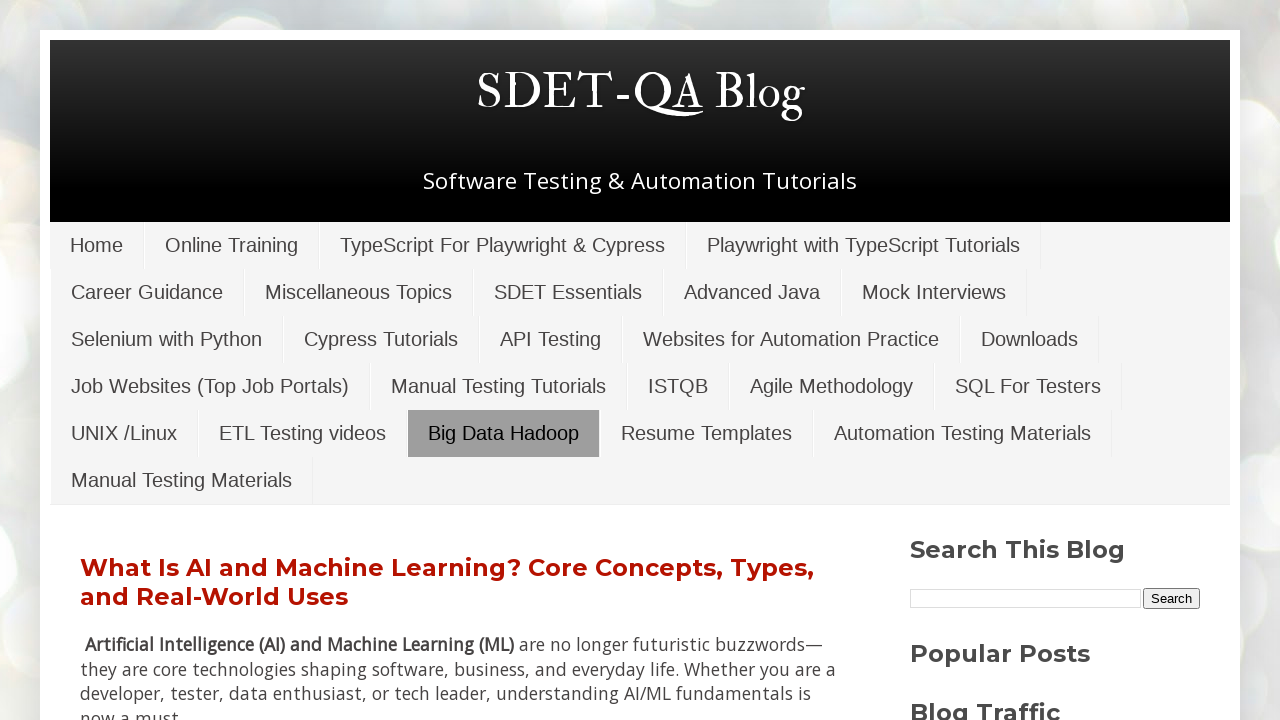

Waited 5 seconds for page to fully load
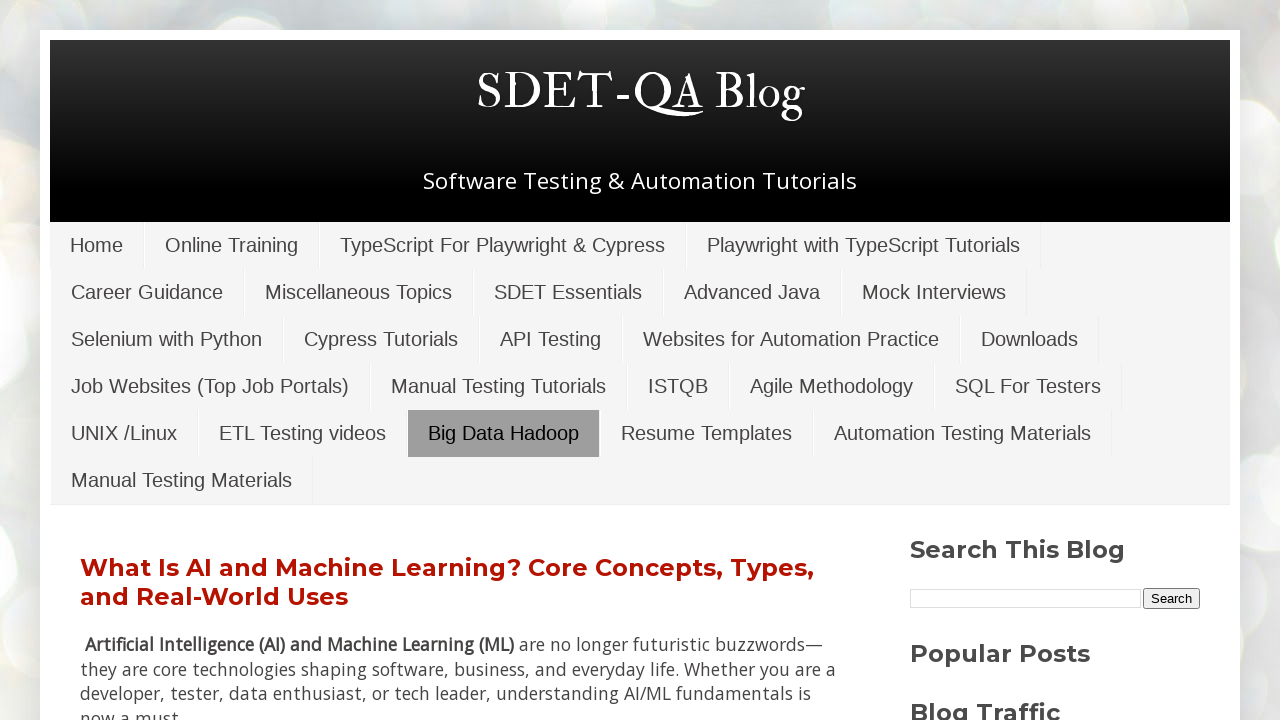

Re-found and clicked on 'Big Data Hadoop' link to handle stale element reference at (504, 433) on xpath=//a[contains(text(),'Big Data Hadoop')]
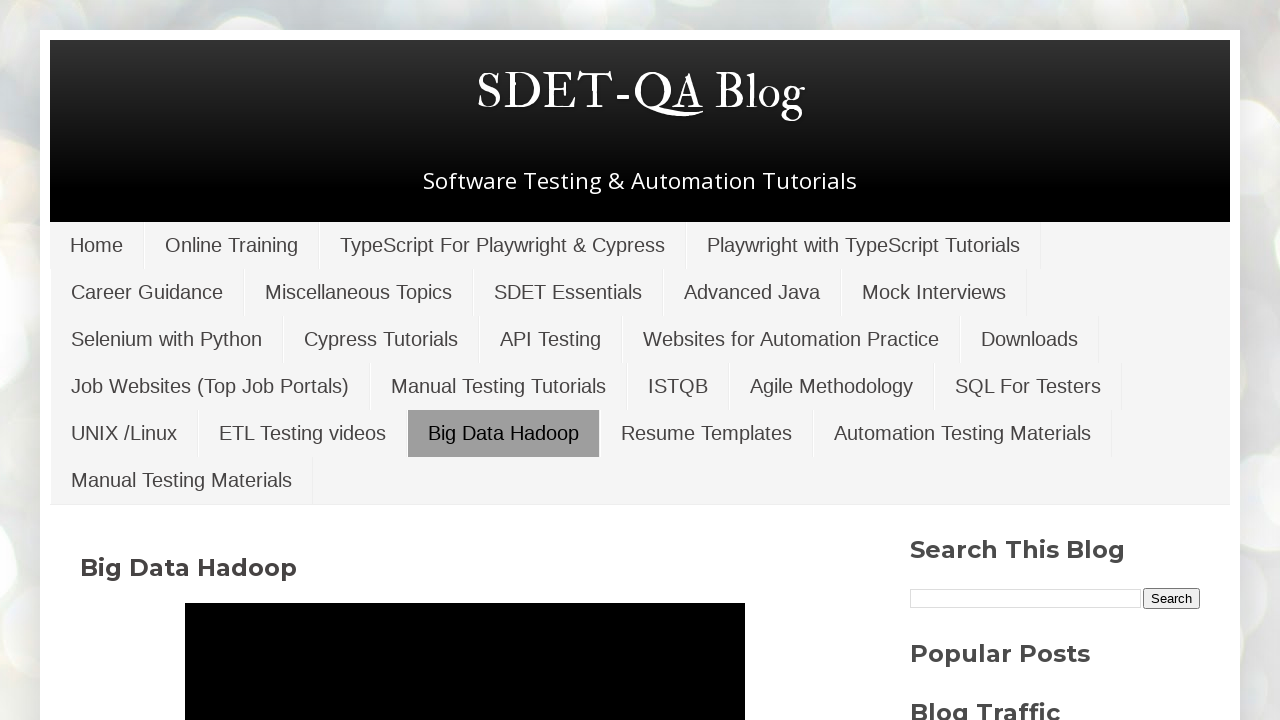

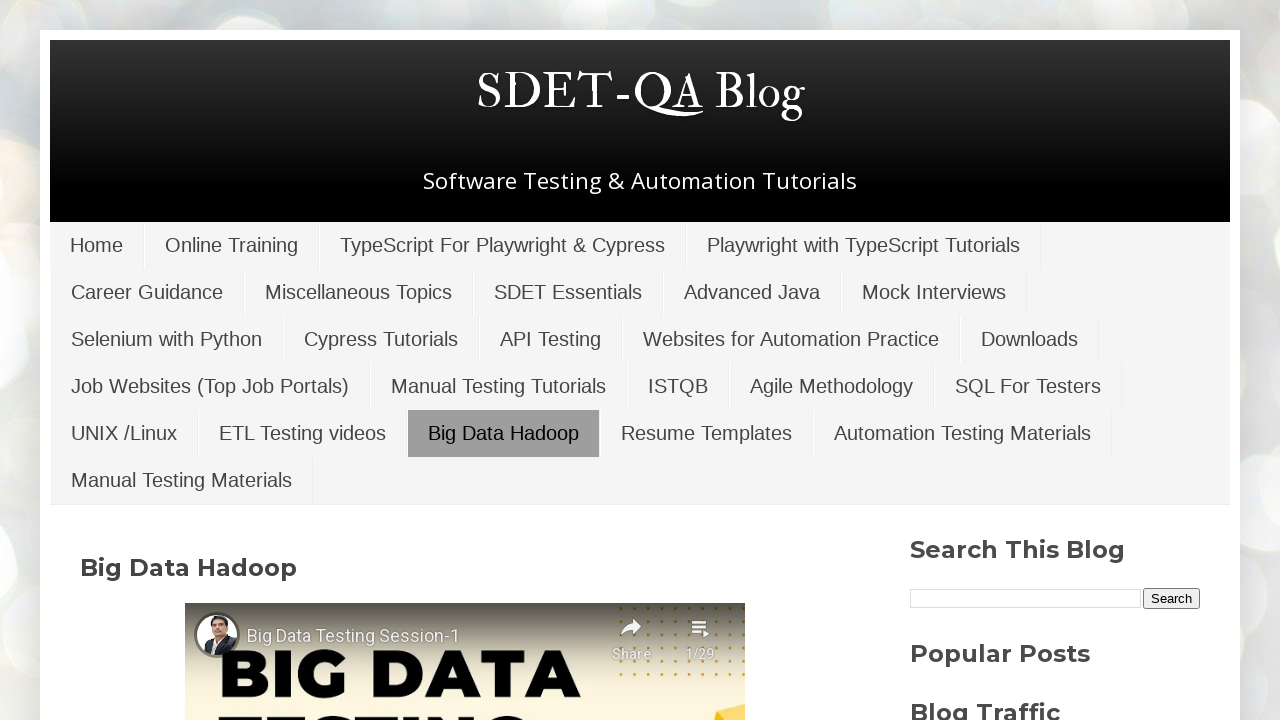